Tests dynamic content loading by clicking a start button and waiting for the "Hello World!" text to appear

Starting URL: https://the-internet.herokuapp.com/dynamic_loading/2

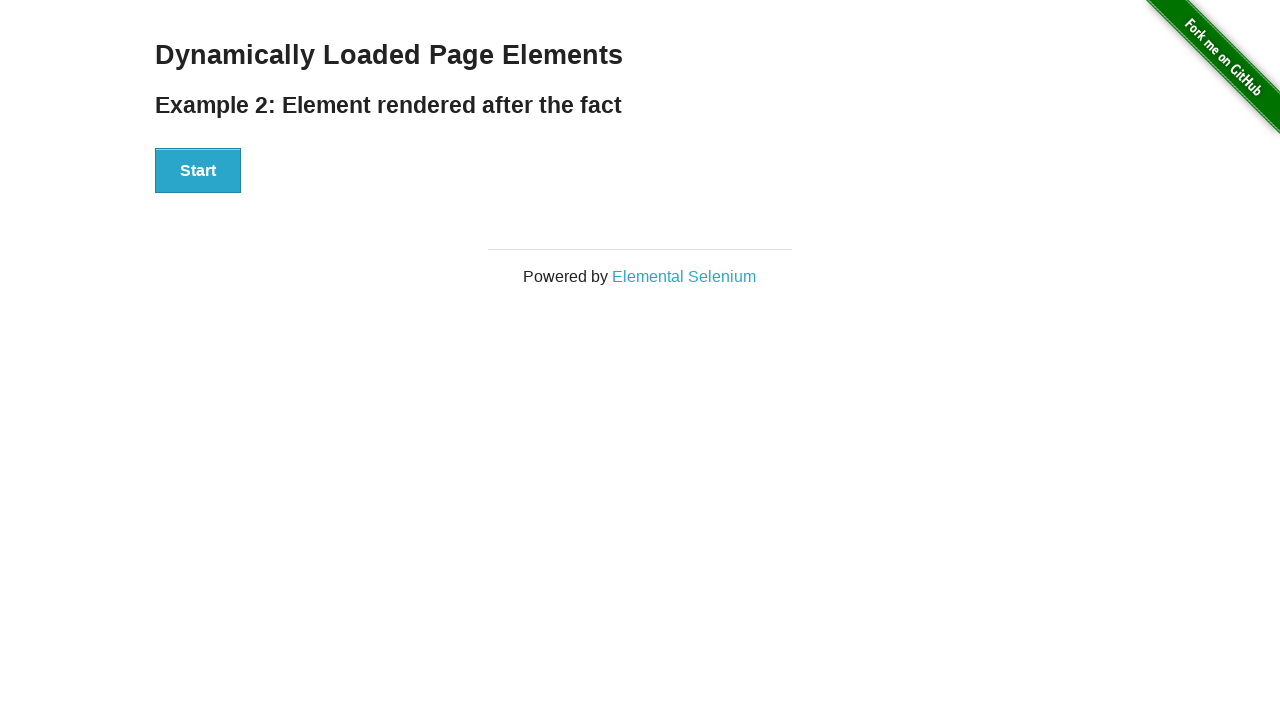

Clicked start button to trigger dynamic content loading at (198, 171) on #start button
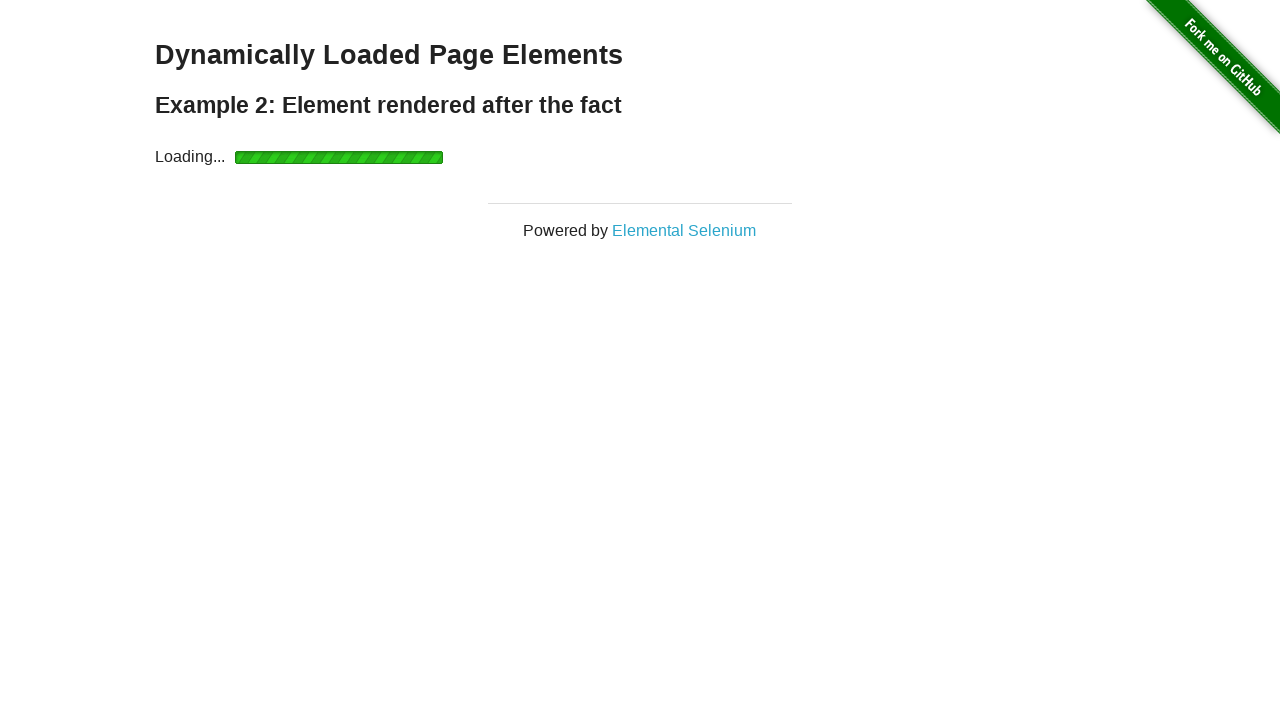

Waited for finish element to appear
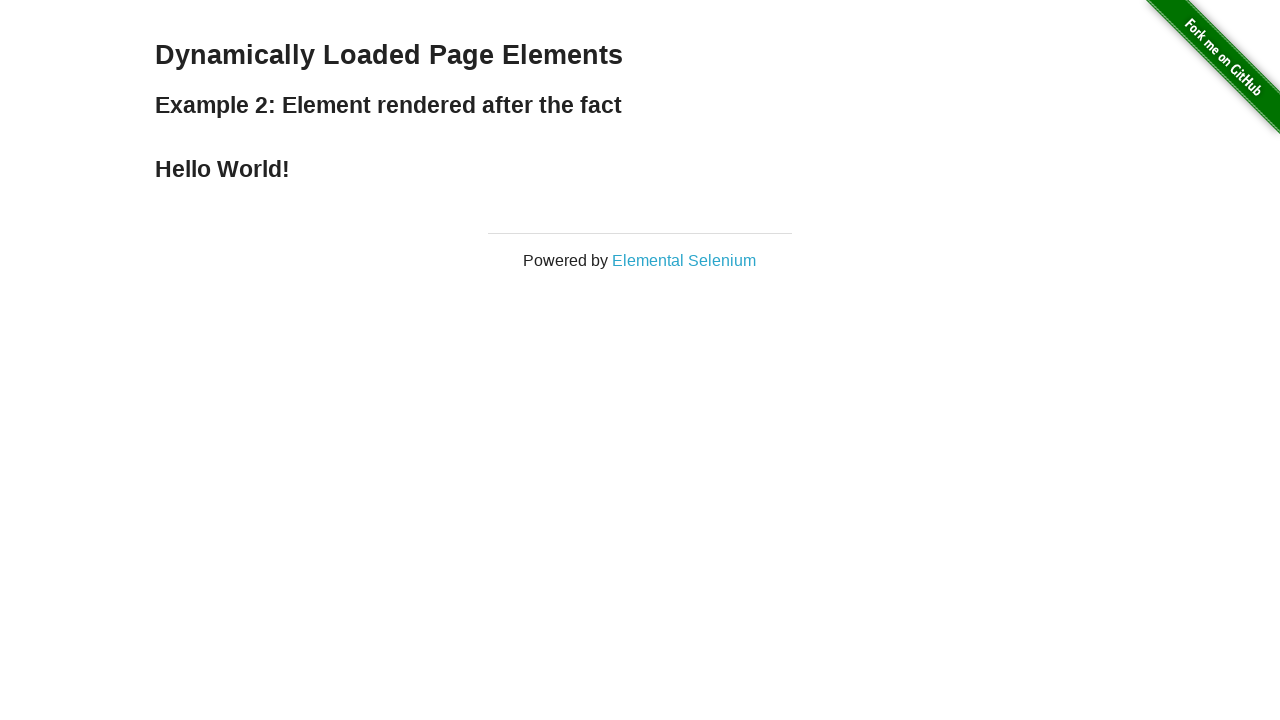

Verified 'Hello World!' text appeared in finish element
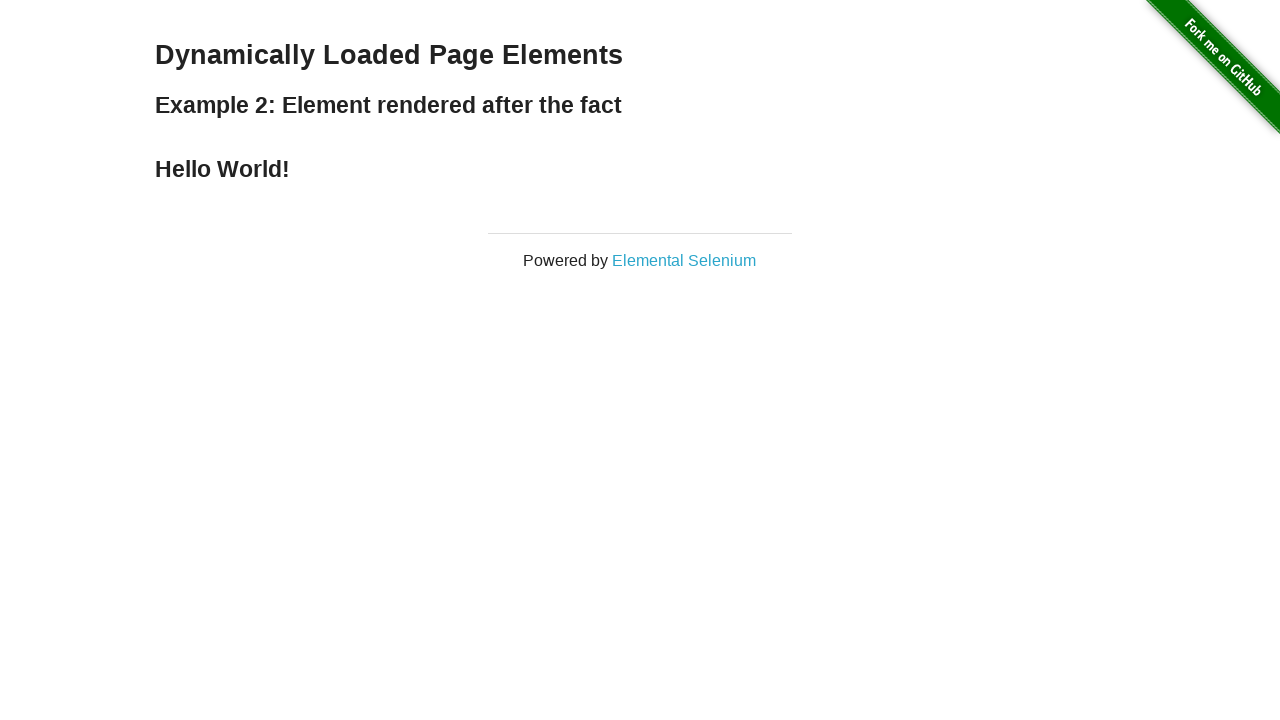

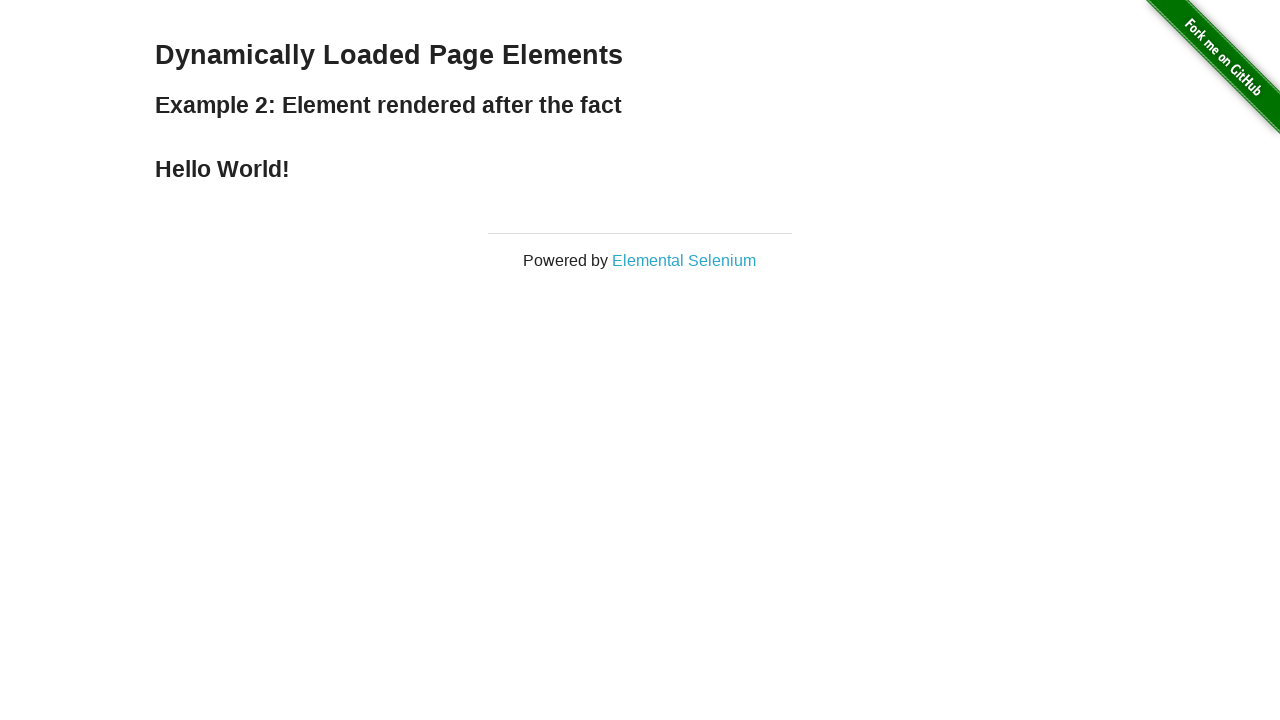